Navigates to Rare Beauty's bestsellers collection page, waits for products to load, then visits individual product pages to verify product details are displayed including ratings and reviews.

Starting URL: https://www.rarebeauty.com/collections/bestsellers

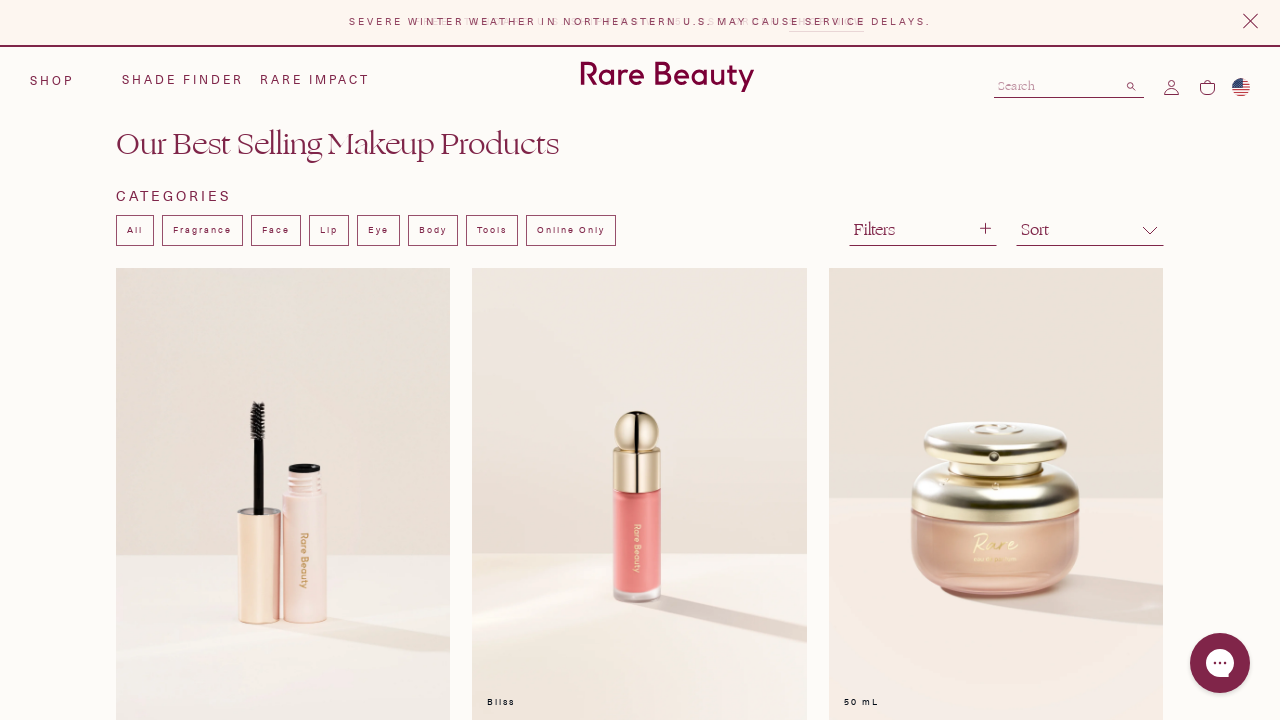

Page fully loaded (domcontentloaded)
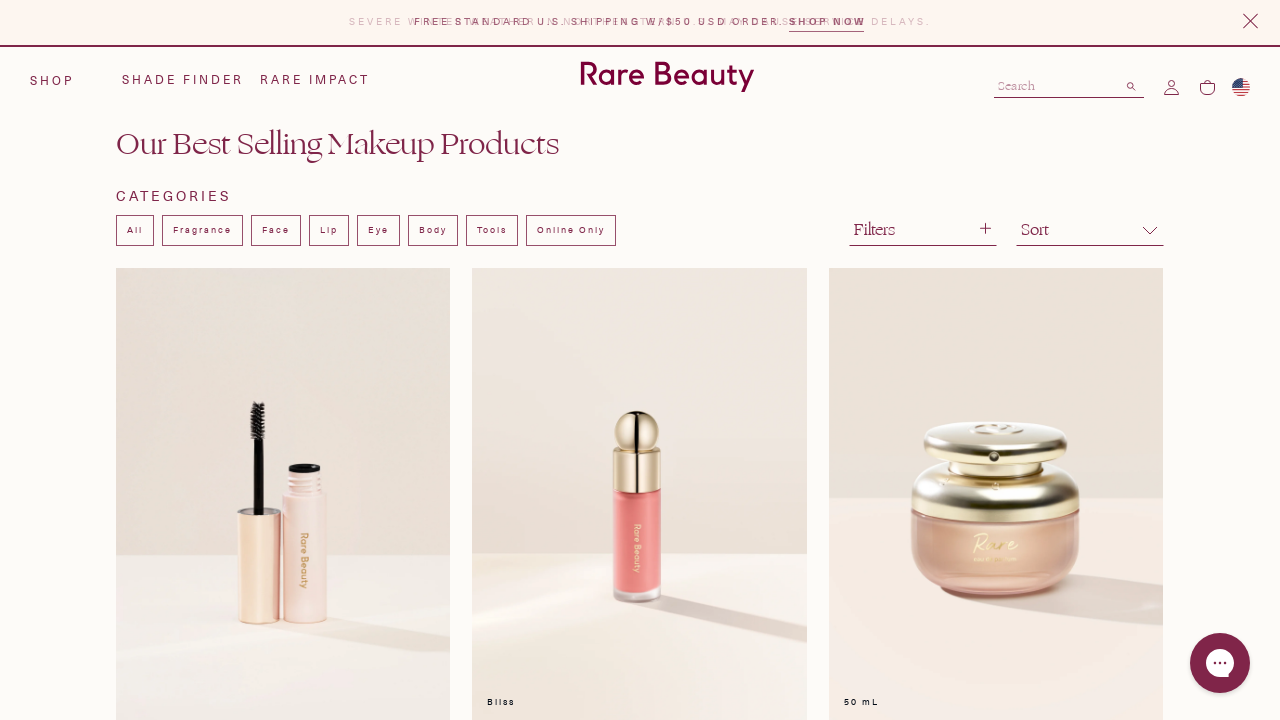

Product grid items appeared on bestsellers collection page
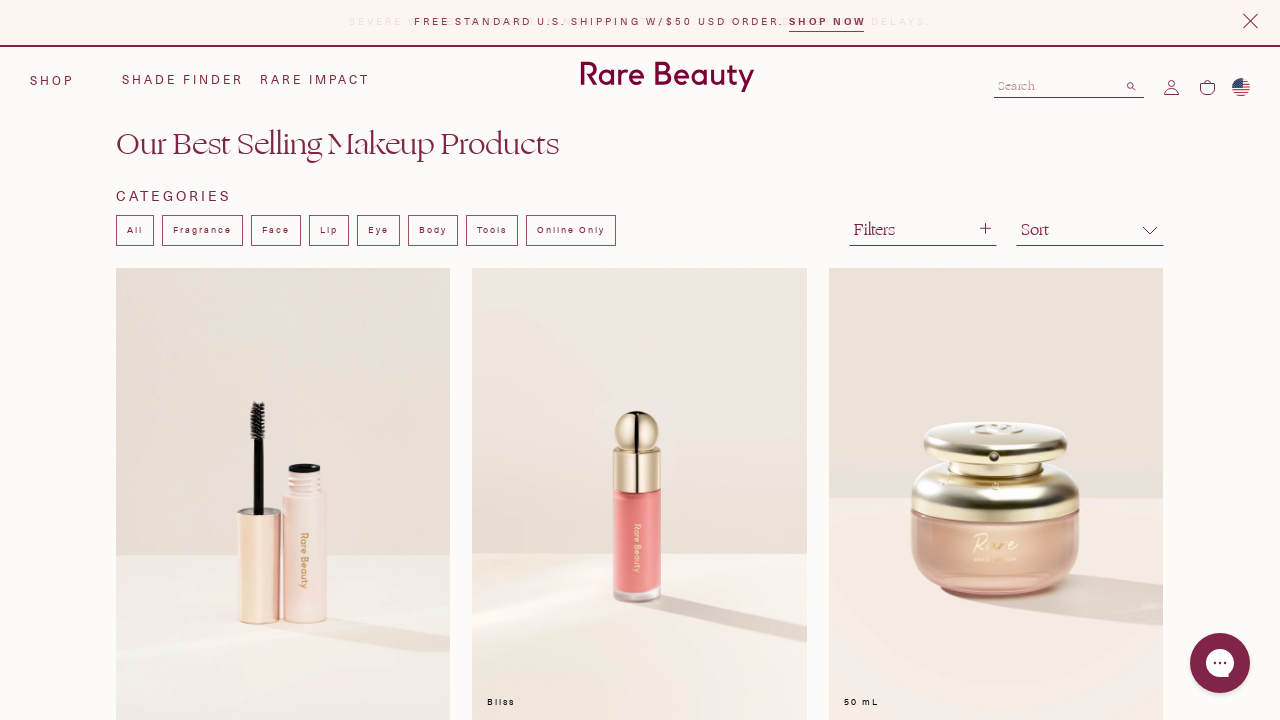

Queried for first product link element
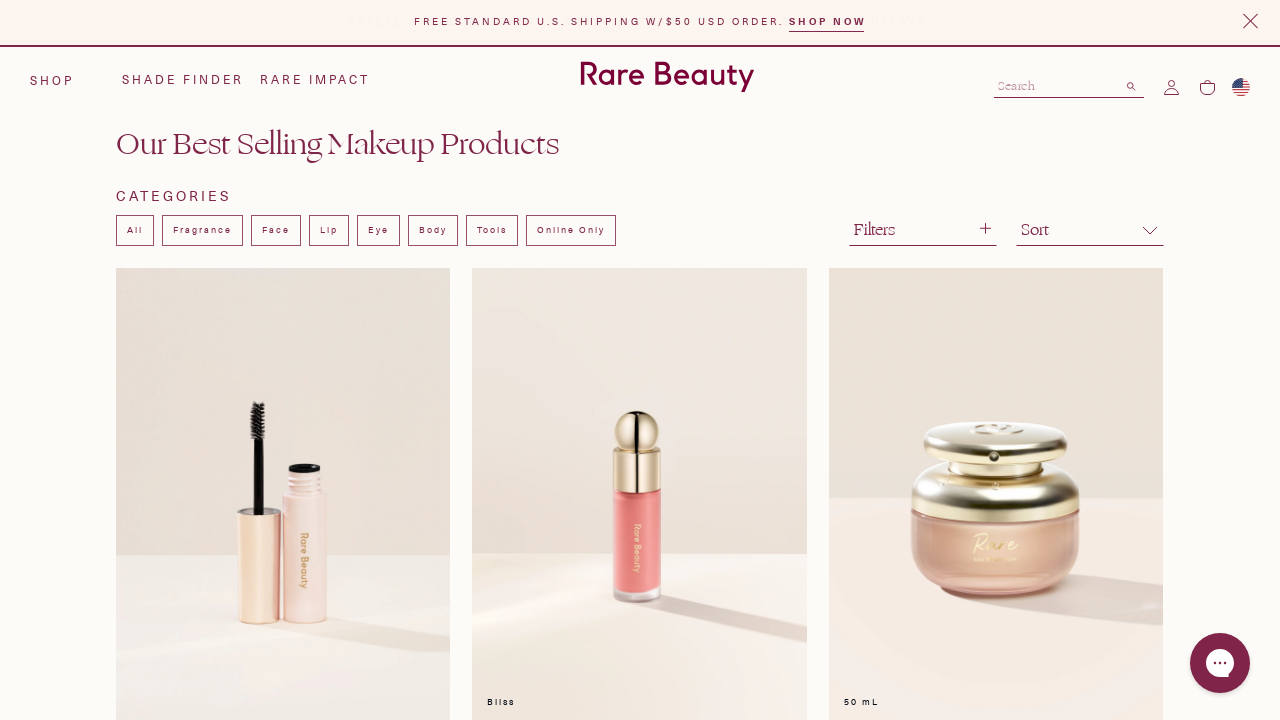

Retrieved product URL from first product link
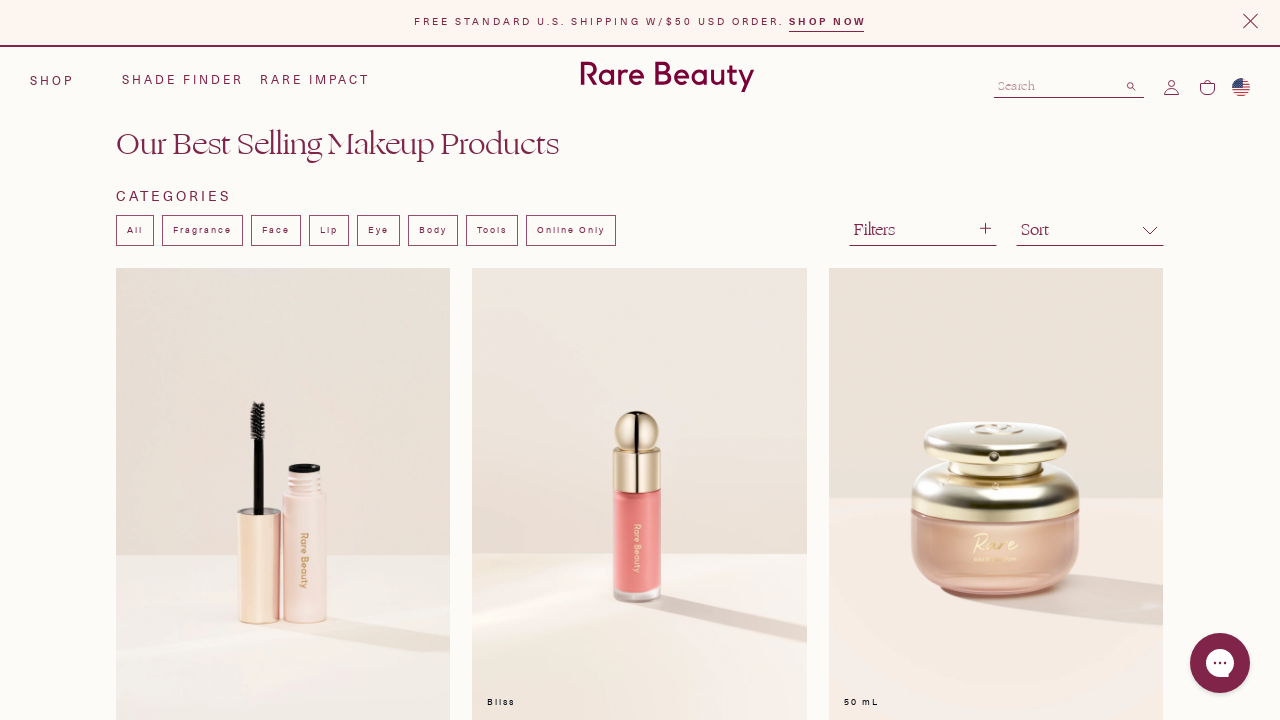

Clicked on first product link to navigate to product page at (219, 349) on h3.pi__title a
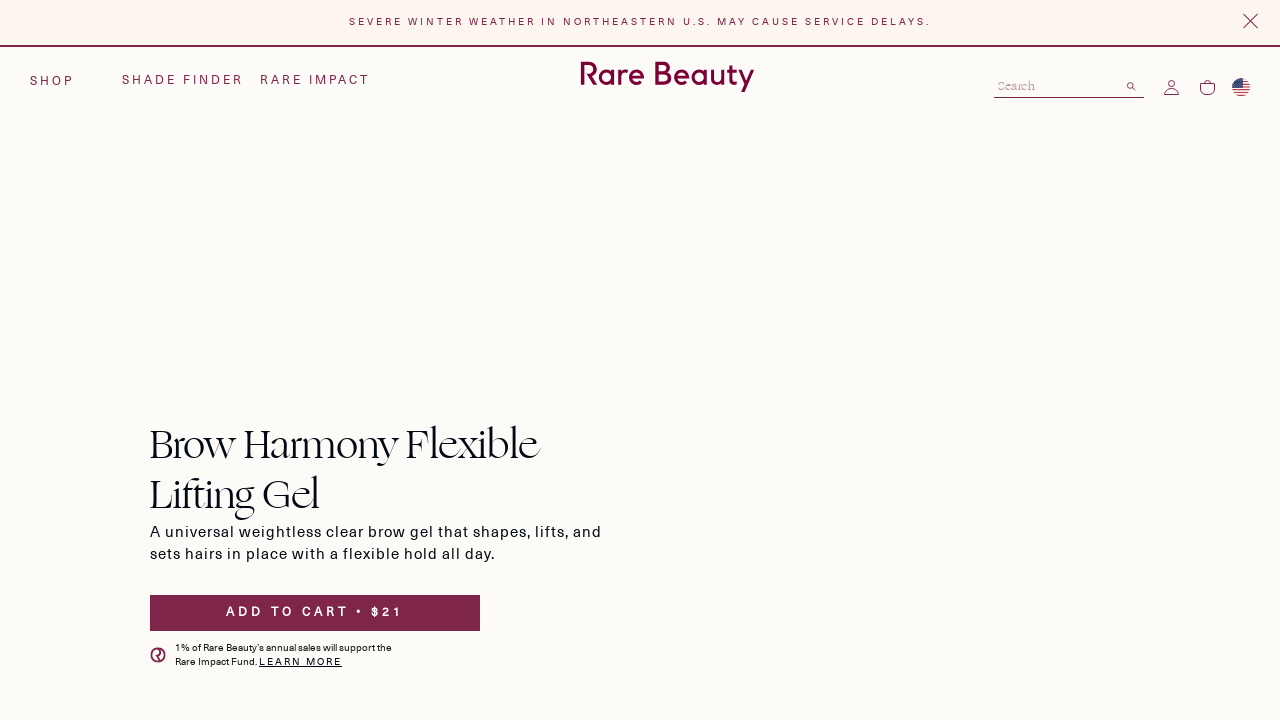

Product page fully loaded (domcontentloaded)
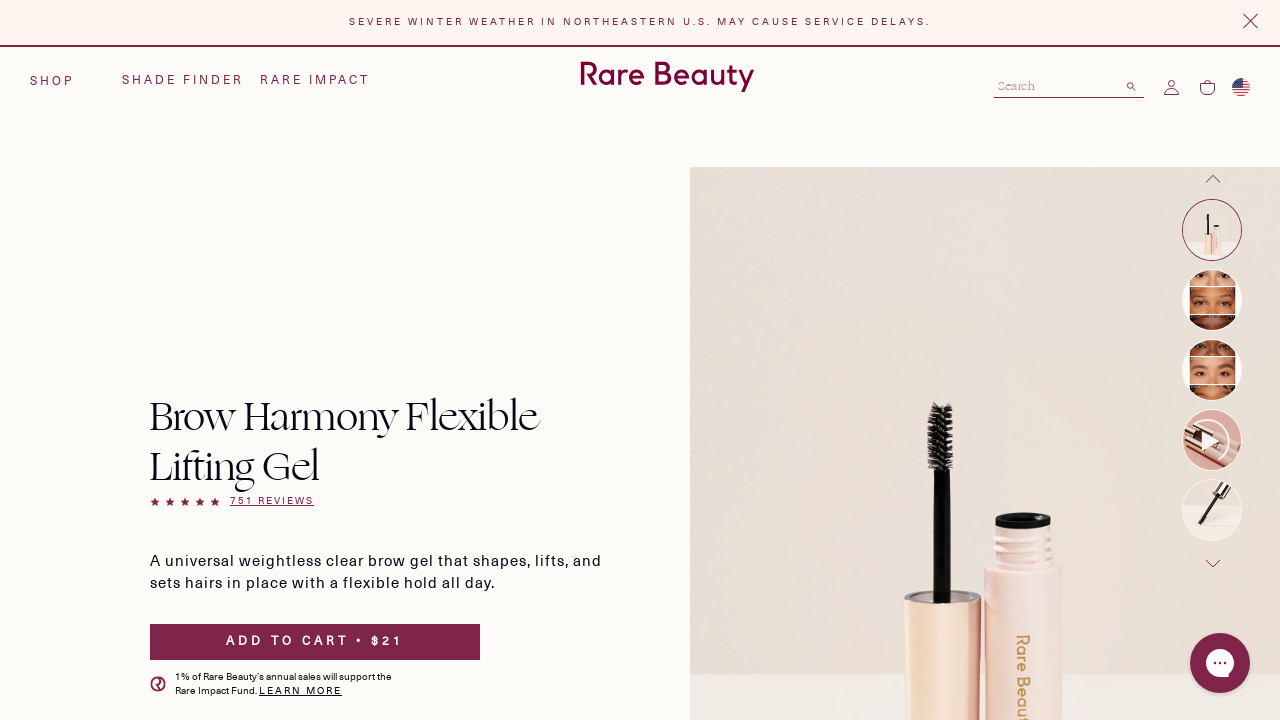

Rating and review elements loaded on product page
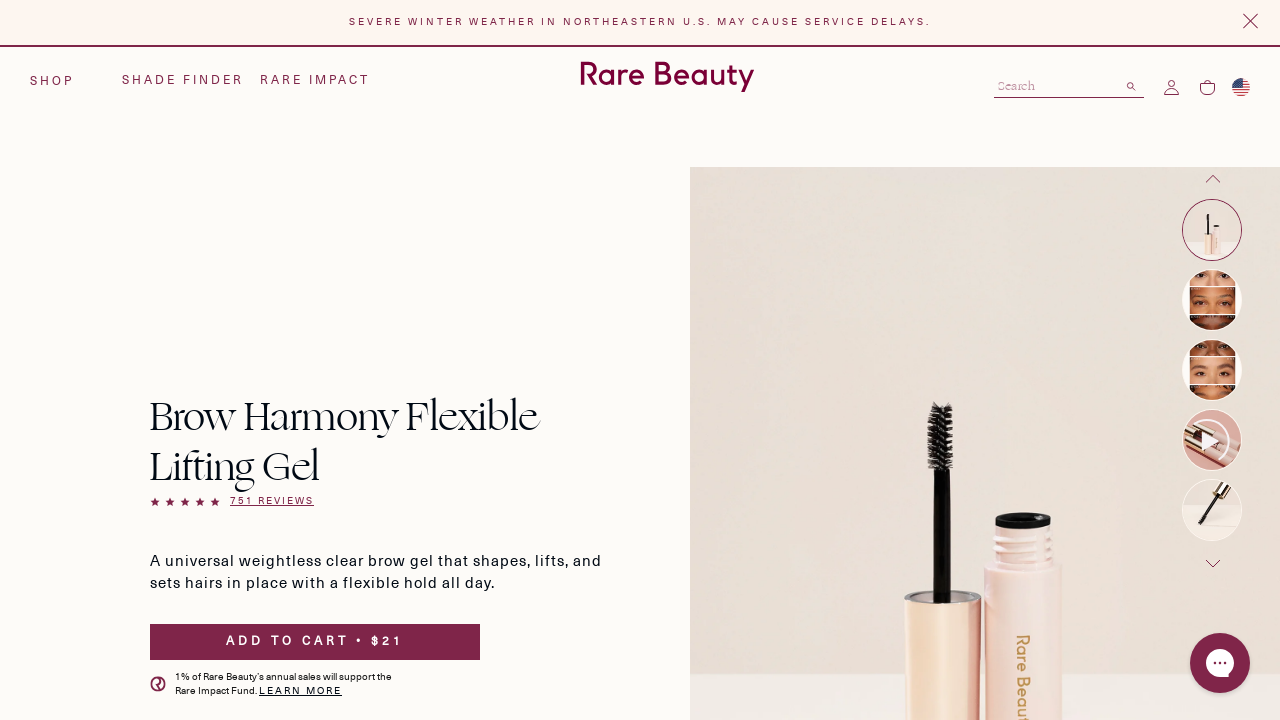

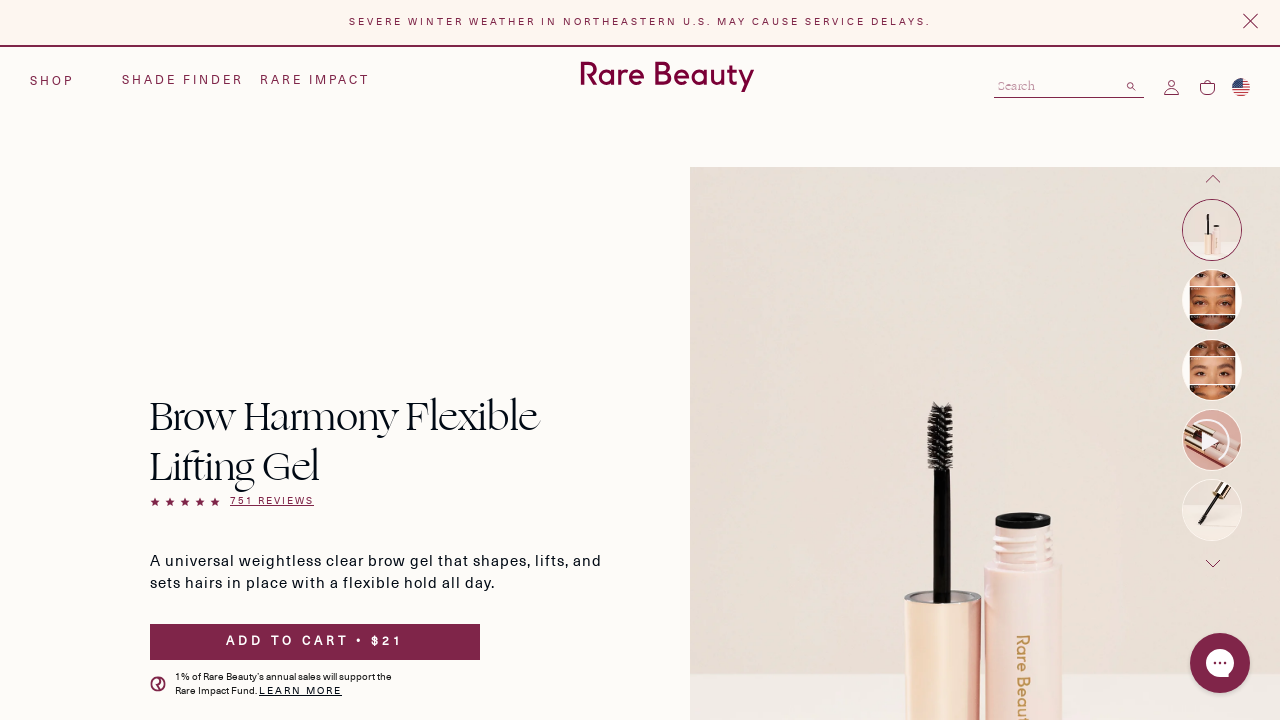